Tests browser navigation between otto.de and wisequarter.com, verifying page titles contain expected text, and demonstrates back/forward/refresh navigation

Starting URL: https://www.otto.de

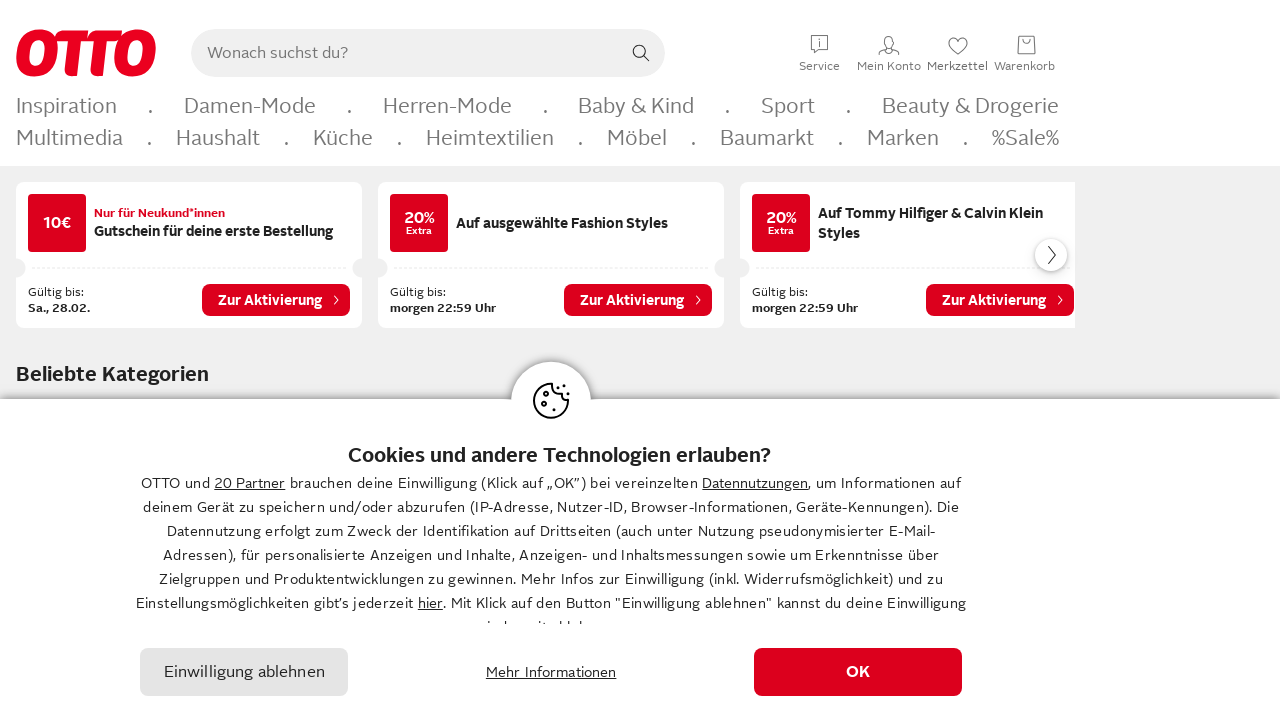

Retrieved title and URL from otto.de page
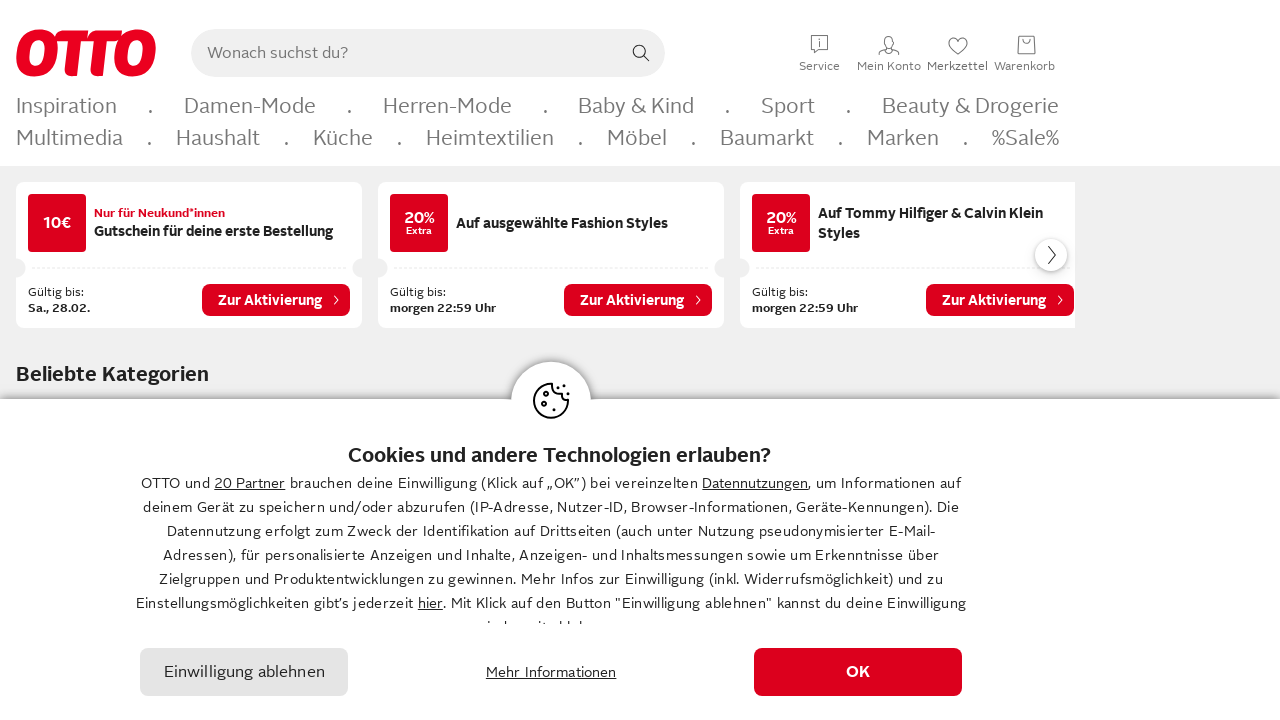

Verified OTTO appears in page title or URL
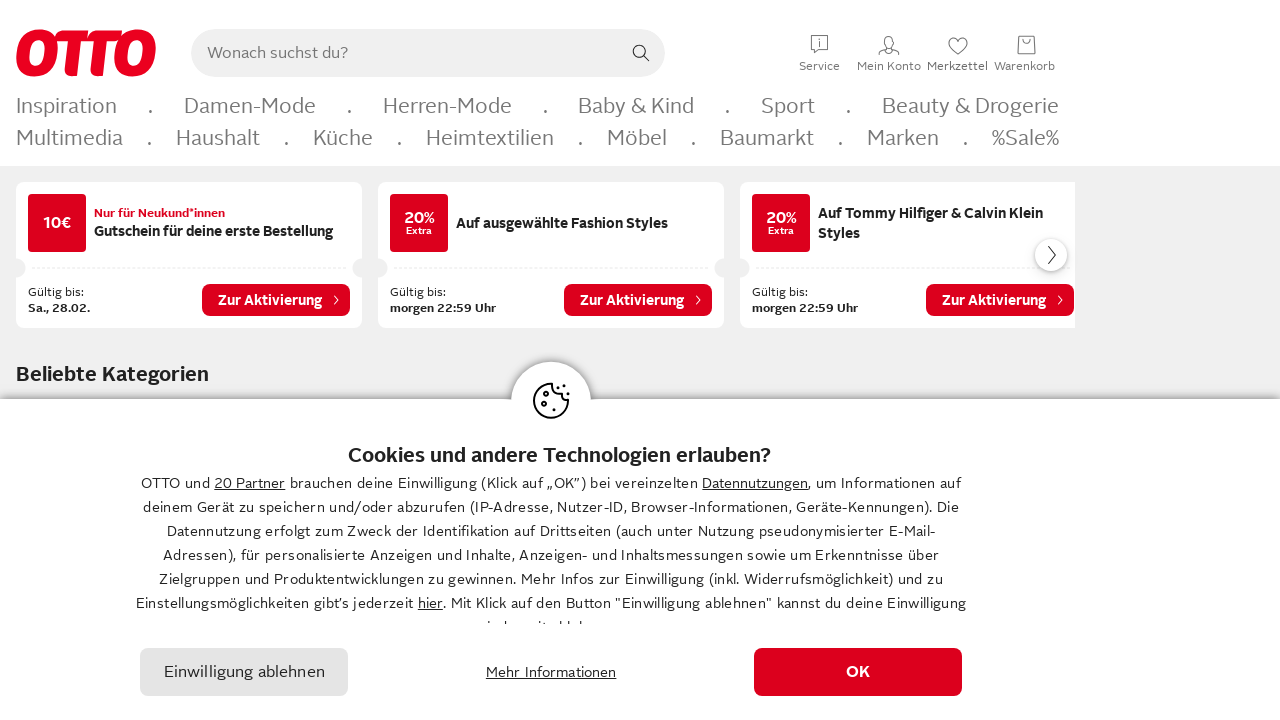

Navigated to wisequarter.com
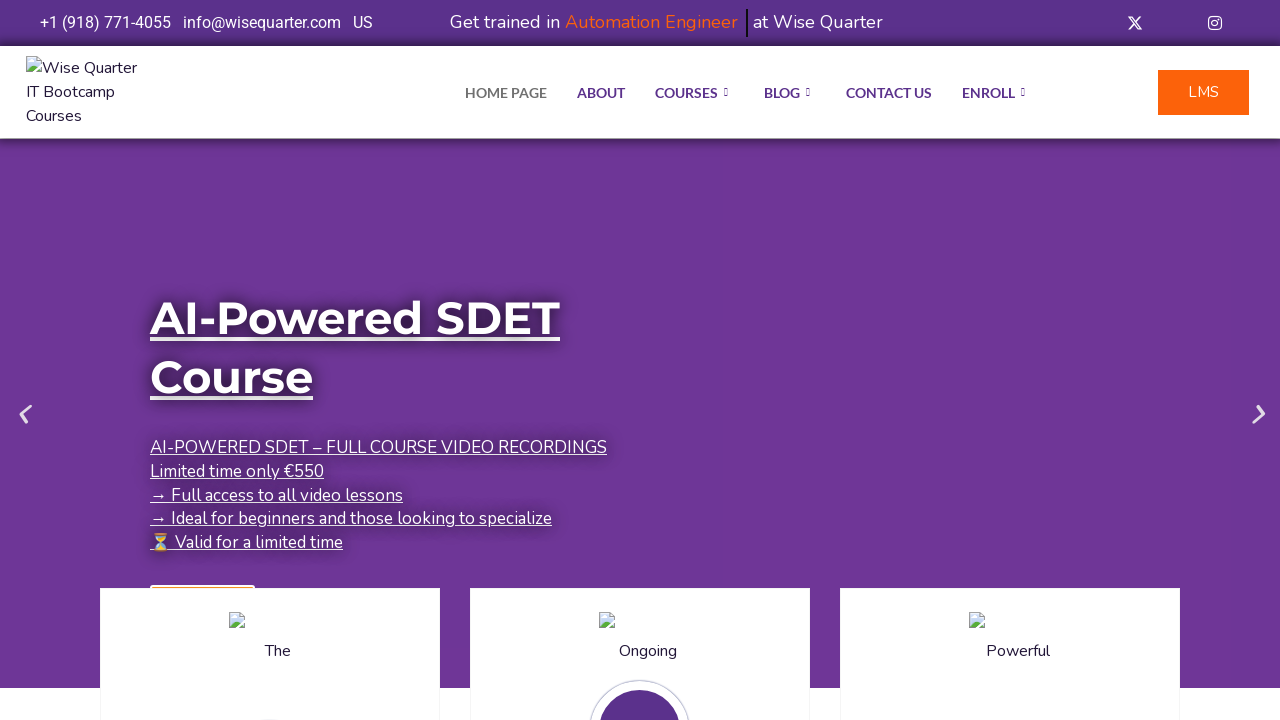

Retrieved title from wisequarter.com page
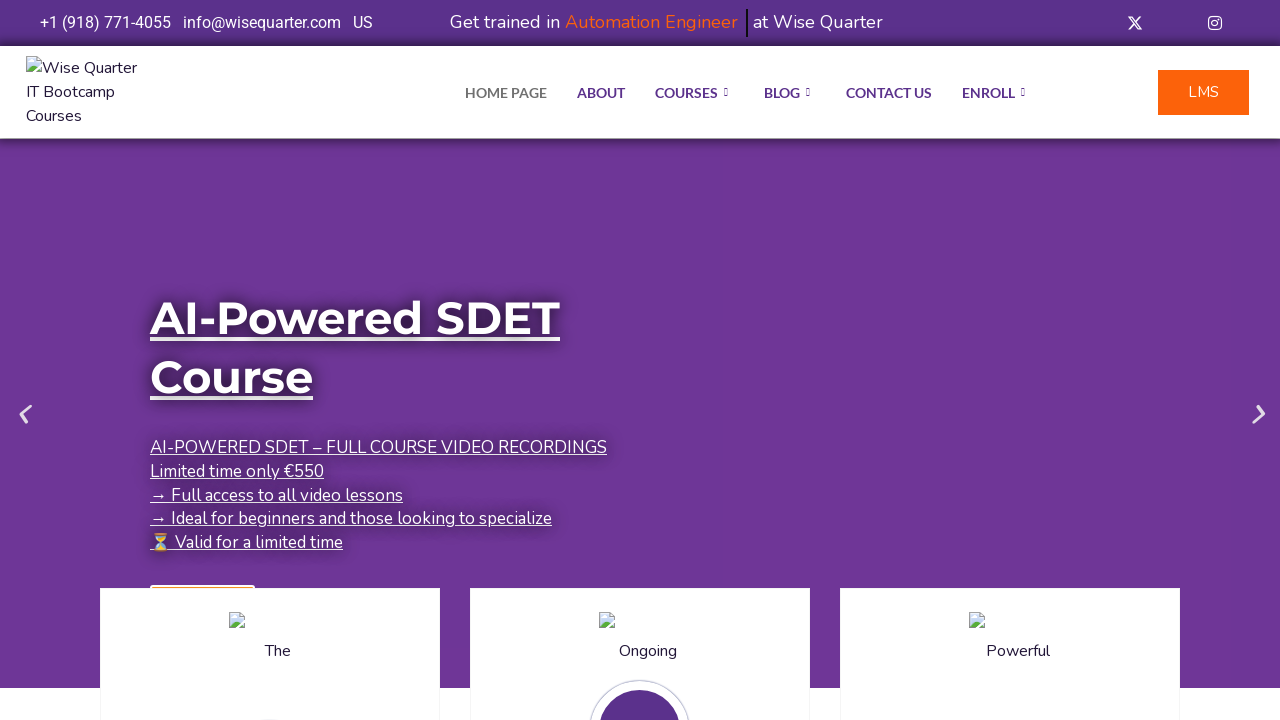

Verified Quarter appears in wisequarter.com page title
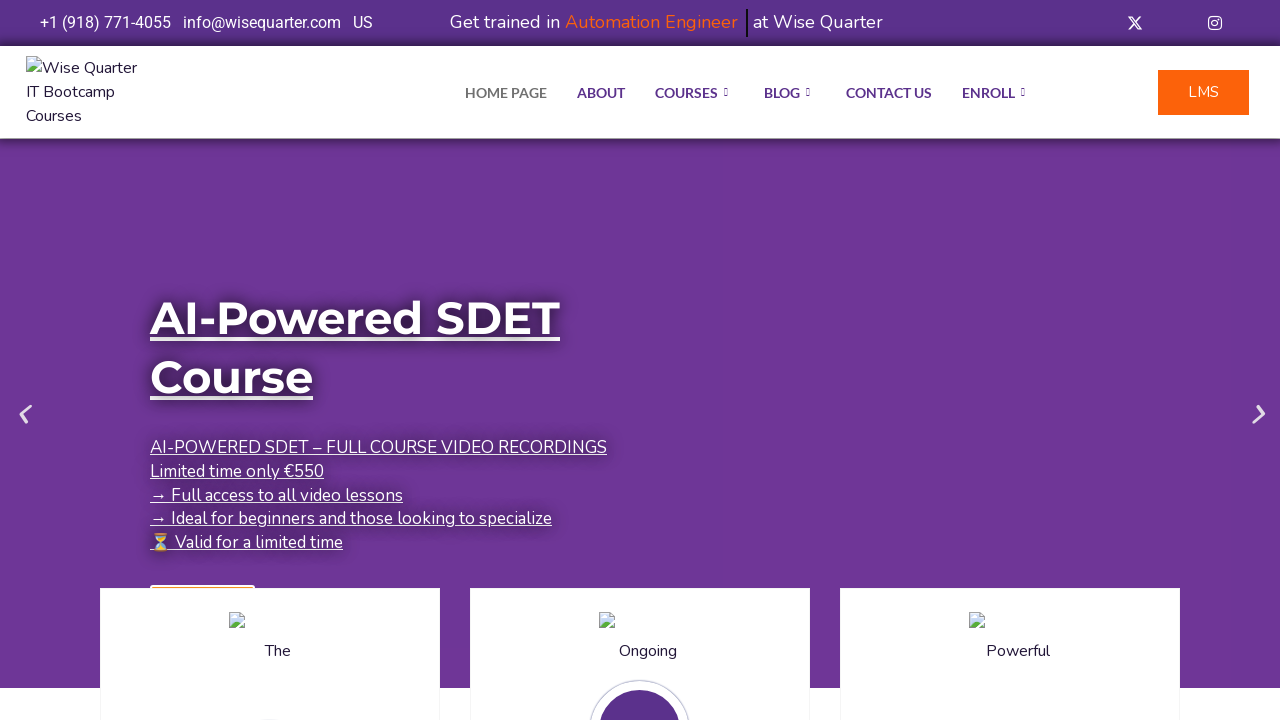

Navigated back to otto.de using browser back button
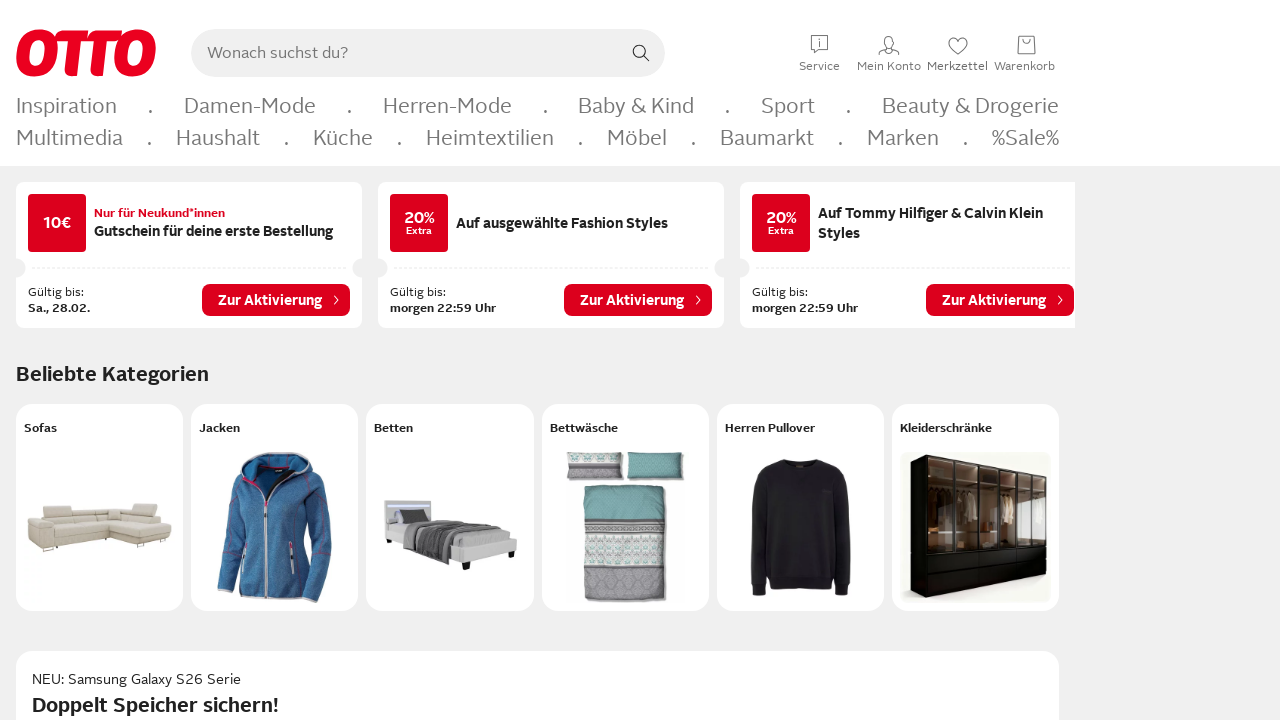

Refreshed otto.de page
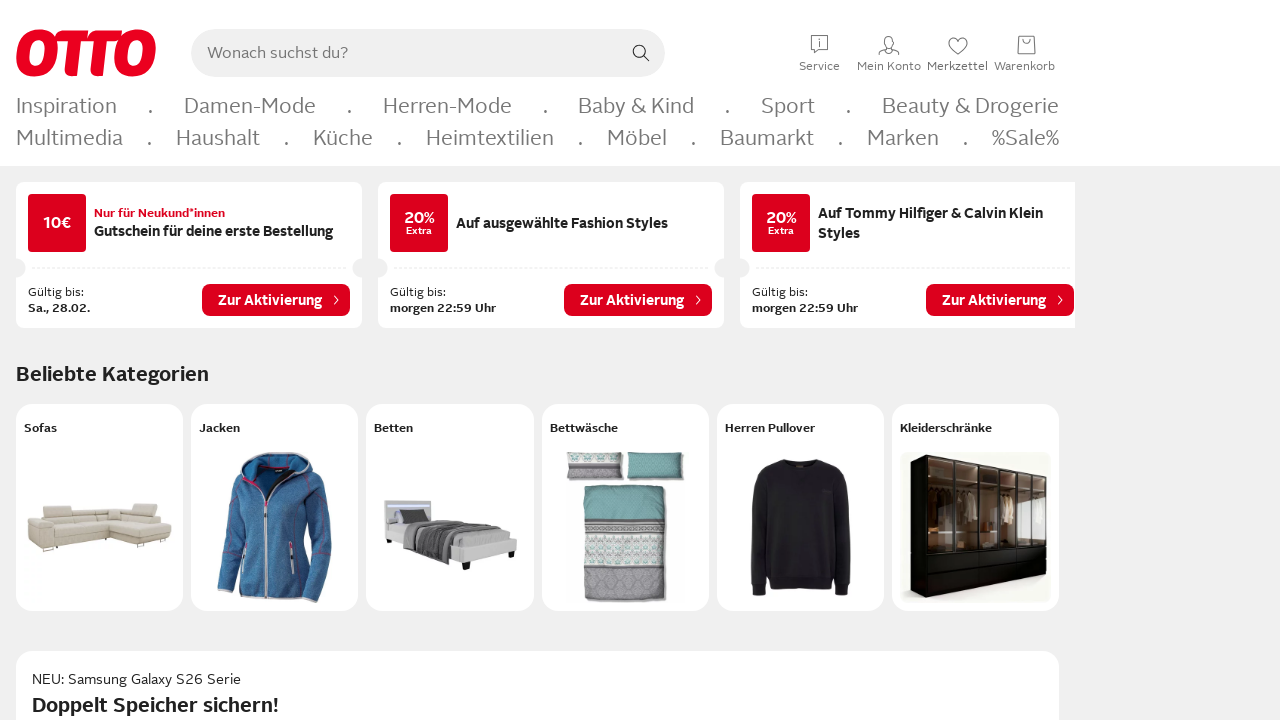

Navigated forward to wisequarter.com using browser forward button
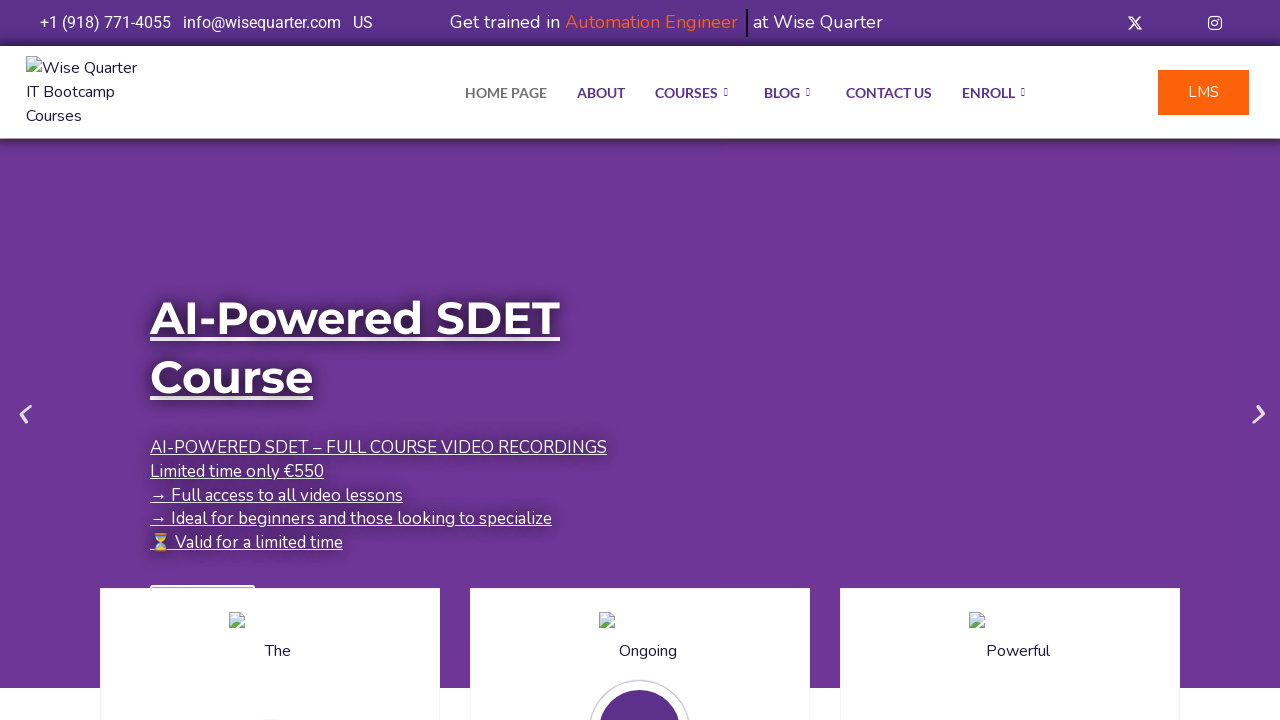

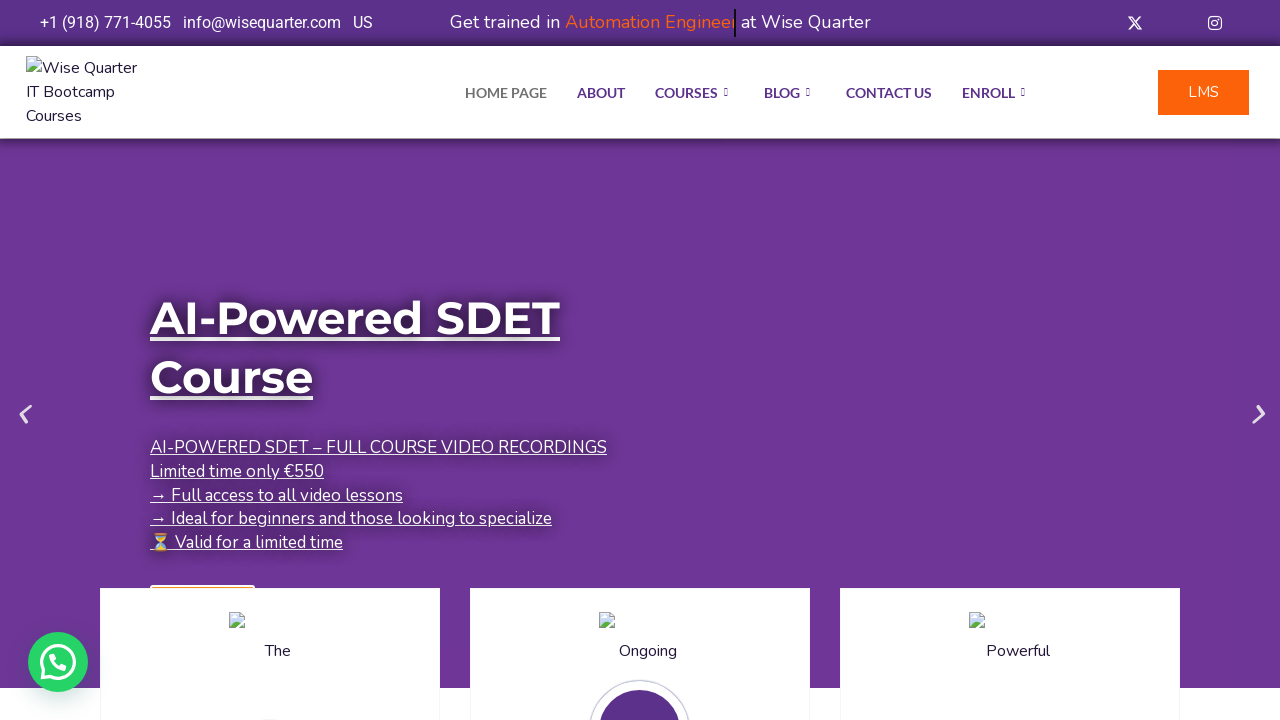